Tests dropdown selection functionality by selecting options using different methods (by value, by index) and verifying the selected option

Starting URL: https://rahulshettyacademy.com/AutomationPractice/

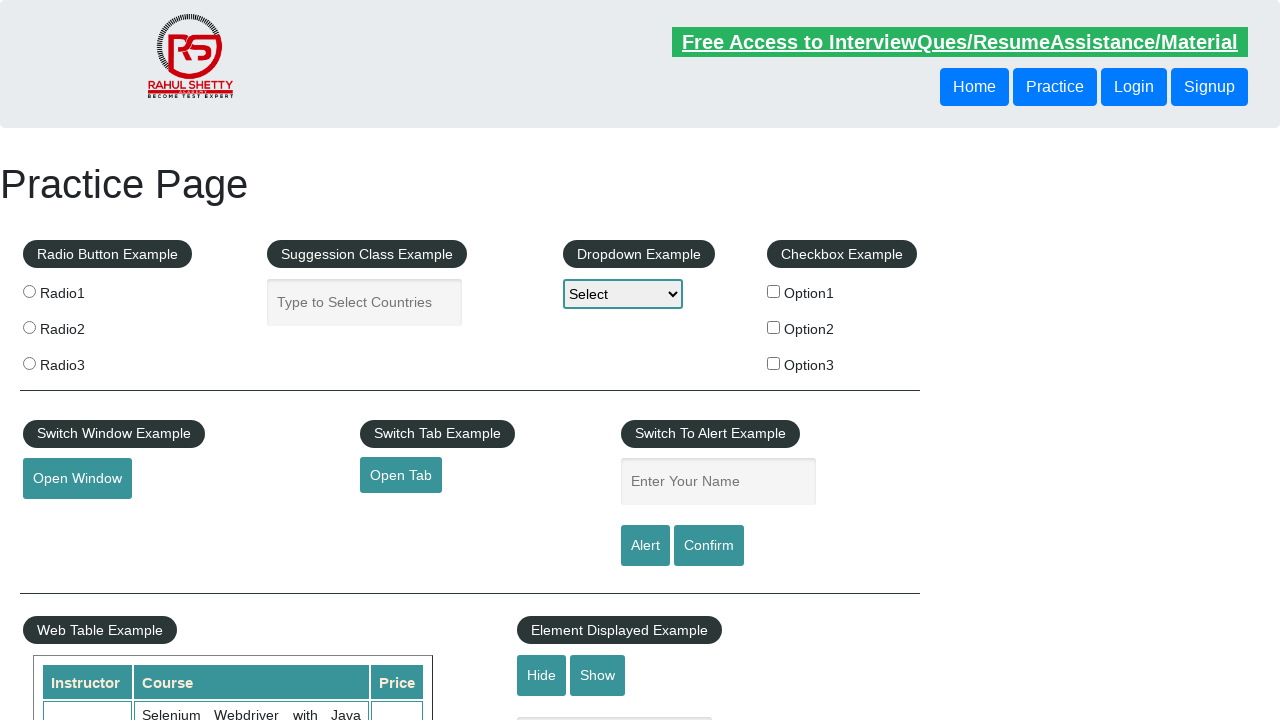

Located dropdown element with id 'dropdown-class-example'
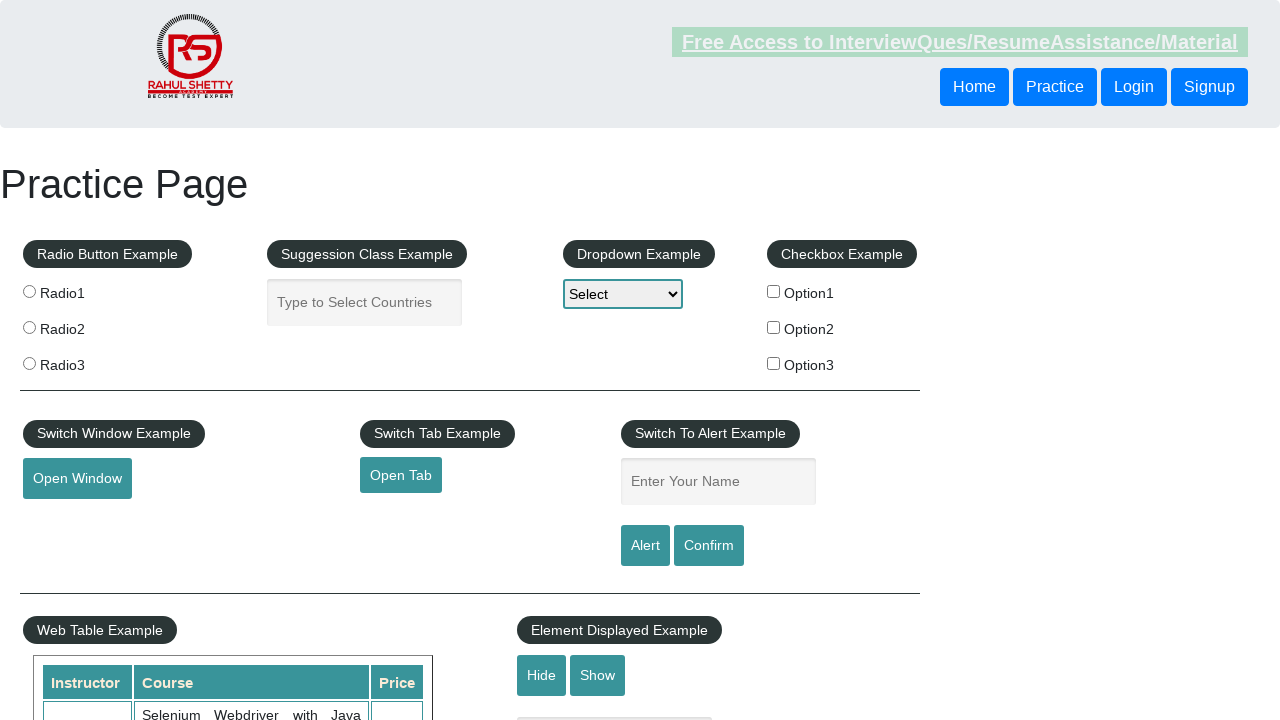

Selected dropdown option by value 'option2' on #dropdown-class-example
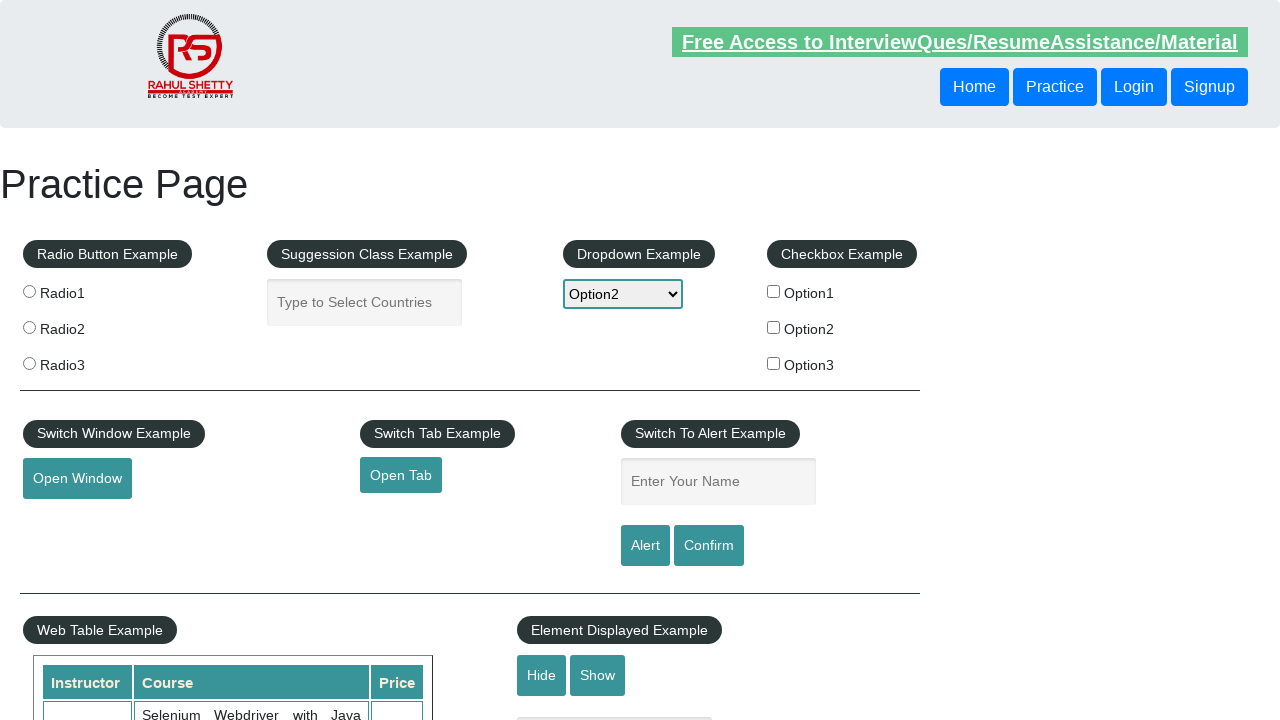

Selected dropdown option by index 0 (first option) on #dropdown-class-example
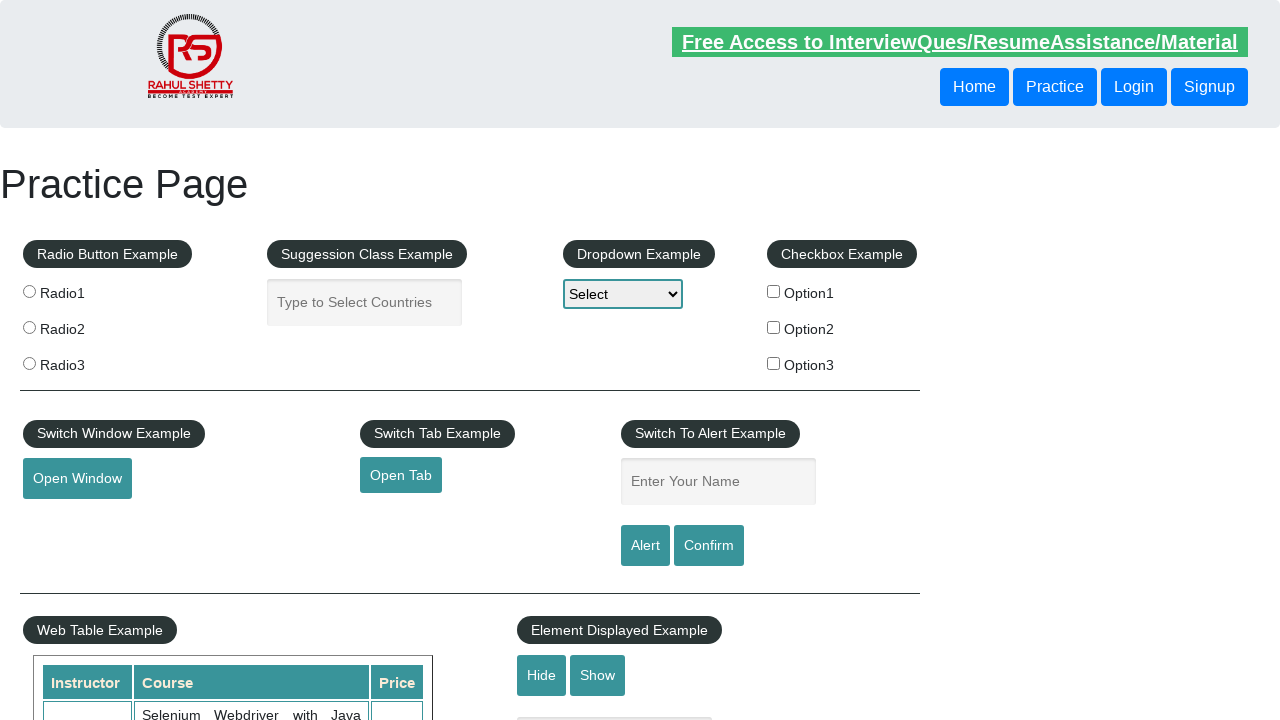

Retrieved selected option text: 'Select'
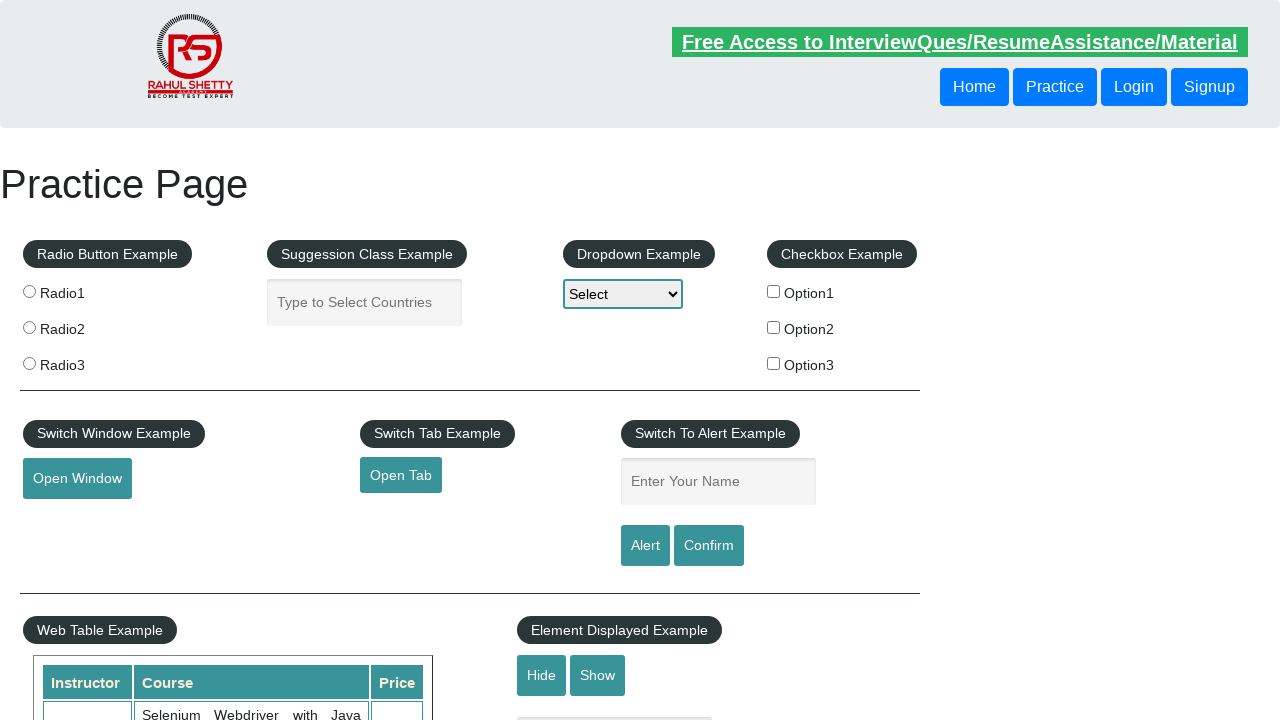

Printed selected option text to console
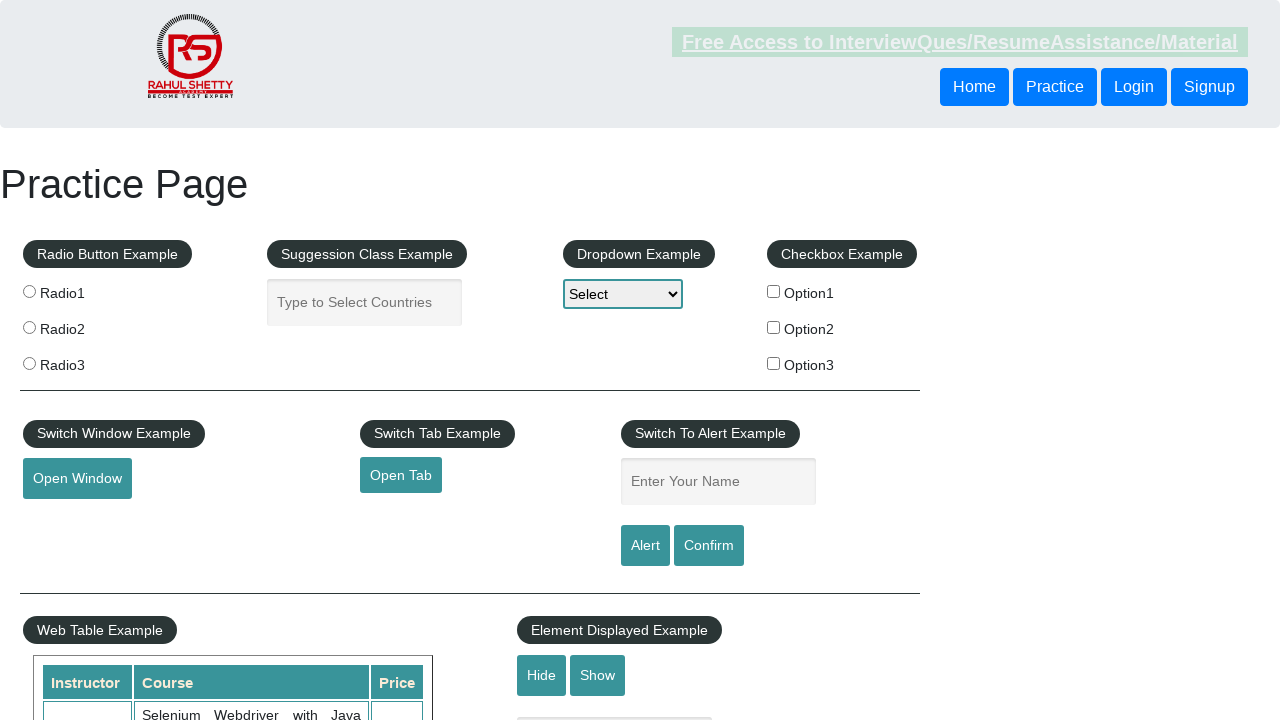

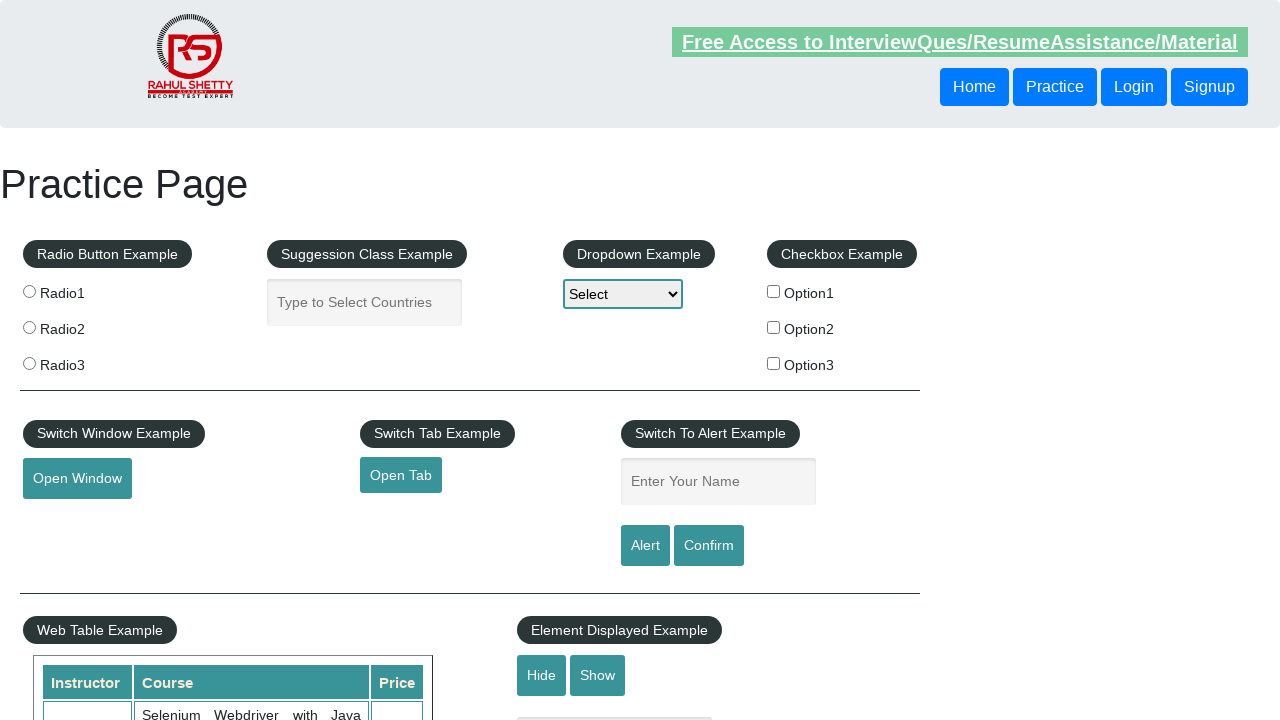